Tests back and forth navigation by clicking on A/B Testing link, verifying the page title, navigating back to the home page, and verifying the home page title.

Starting URL: https://practice.cydeo.com

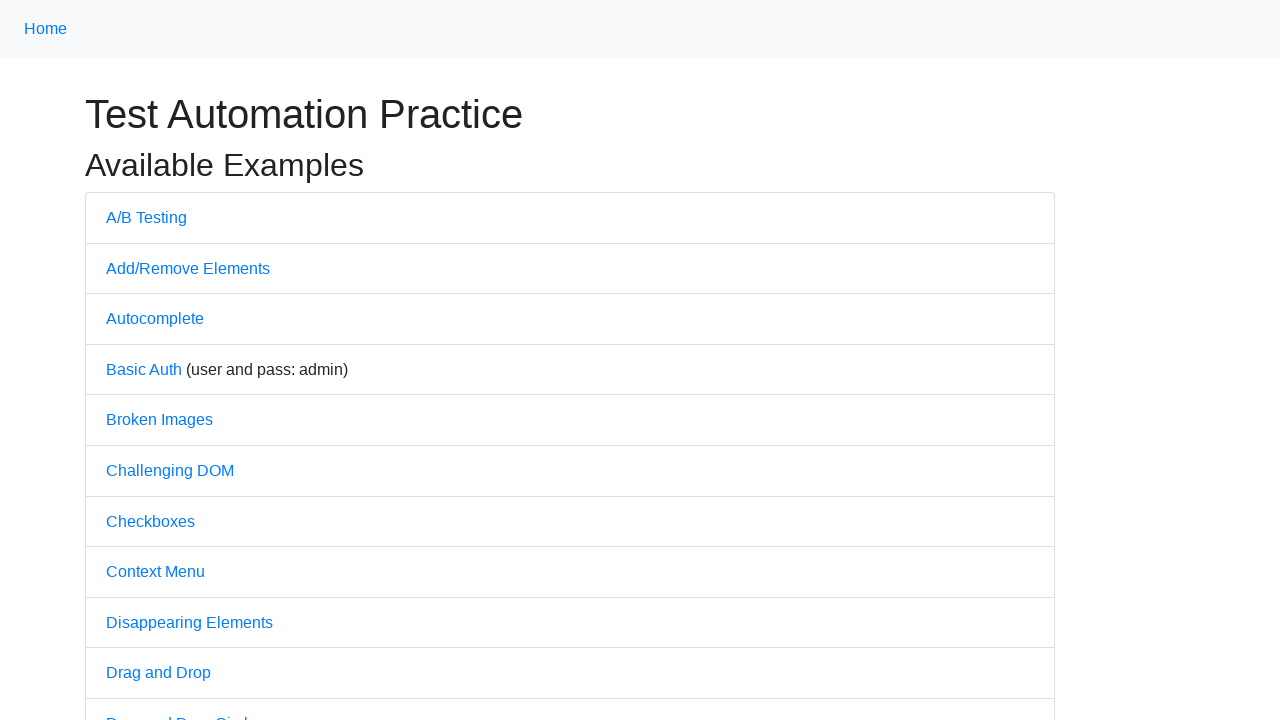

Clicked on A/B Testing link at (146, 217) on a:text('A/B Testing')
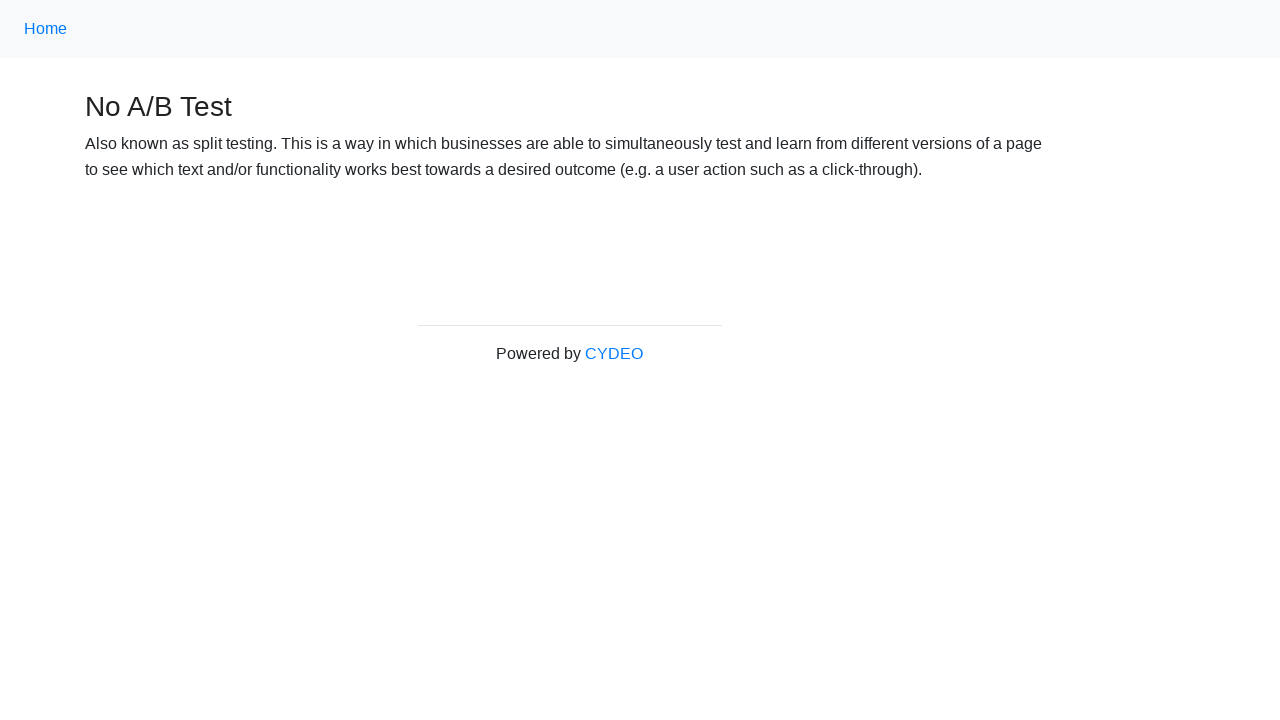

A/B Testing page loaded
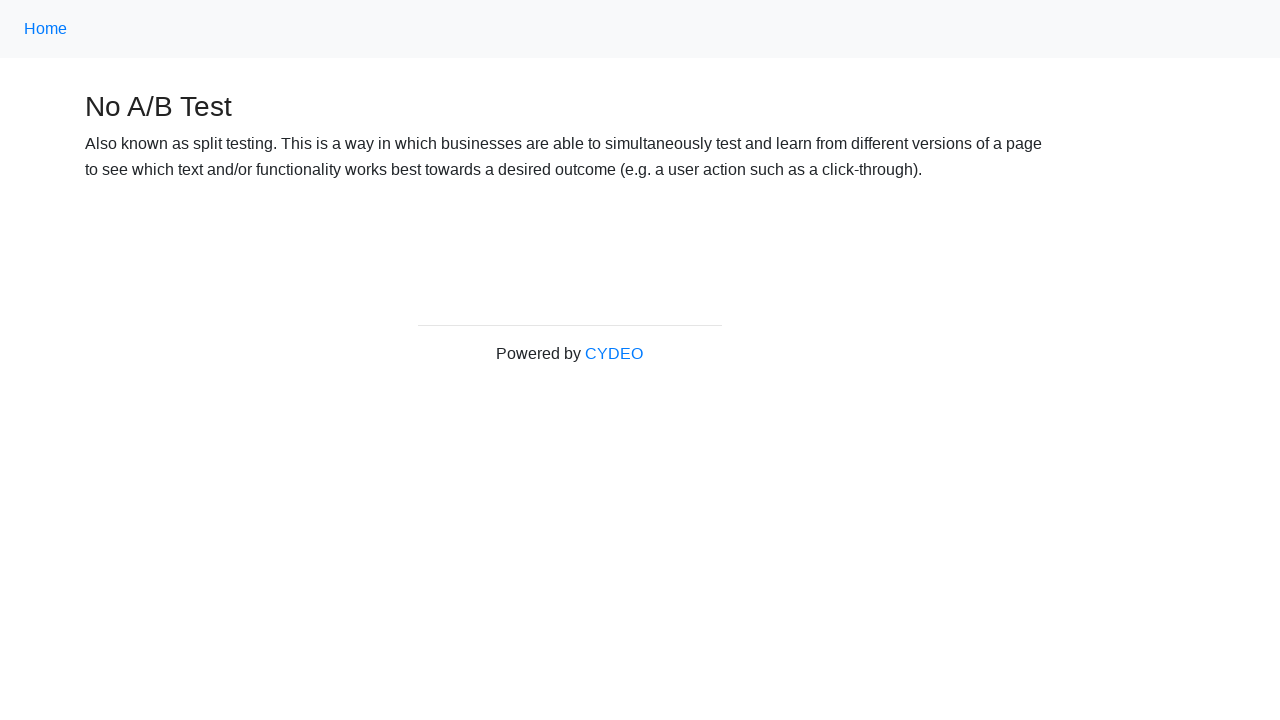

Verified A/B Testing page title is 'No A/B Test'
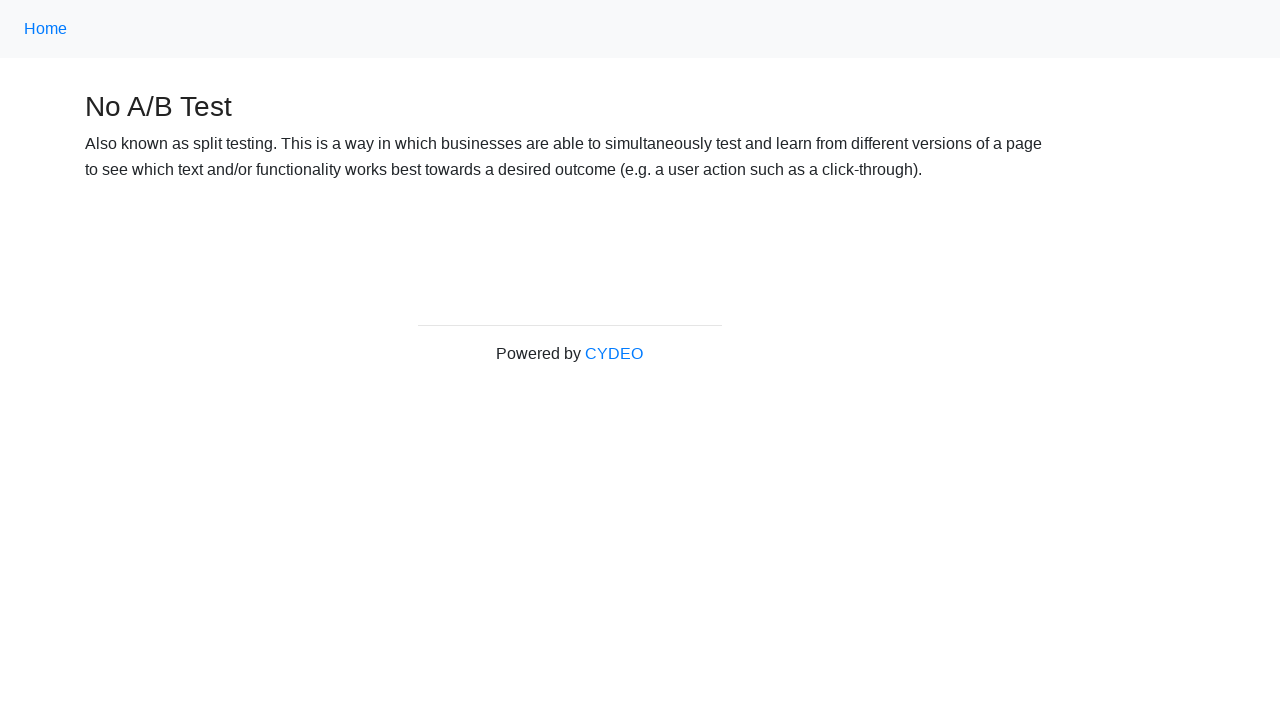

Navigated back to home page
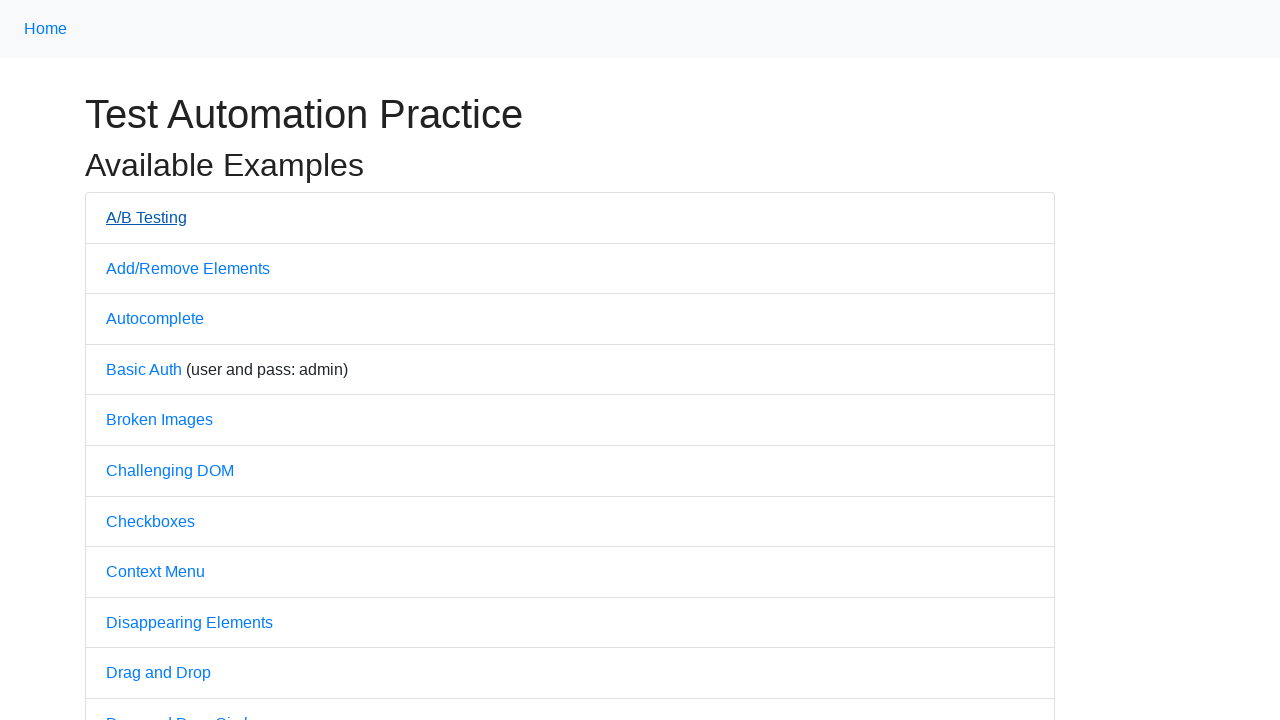

Home page loaded
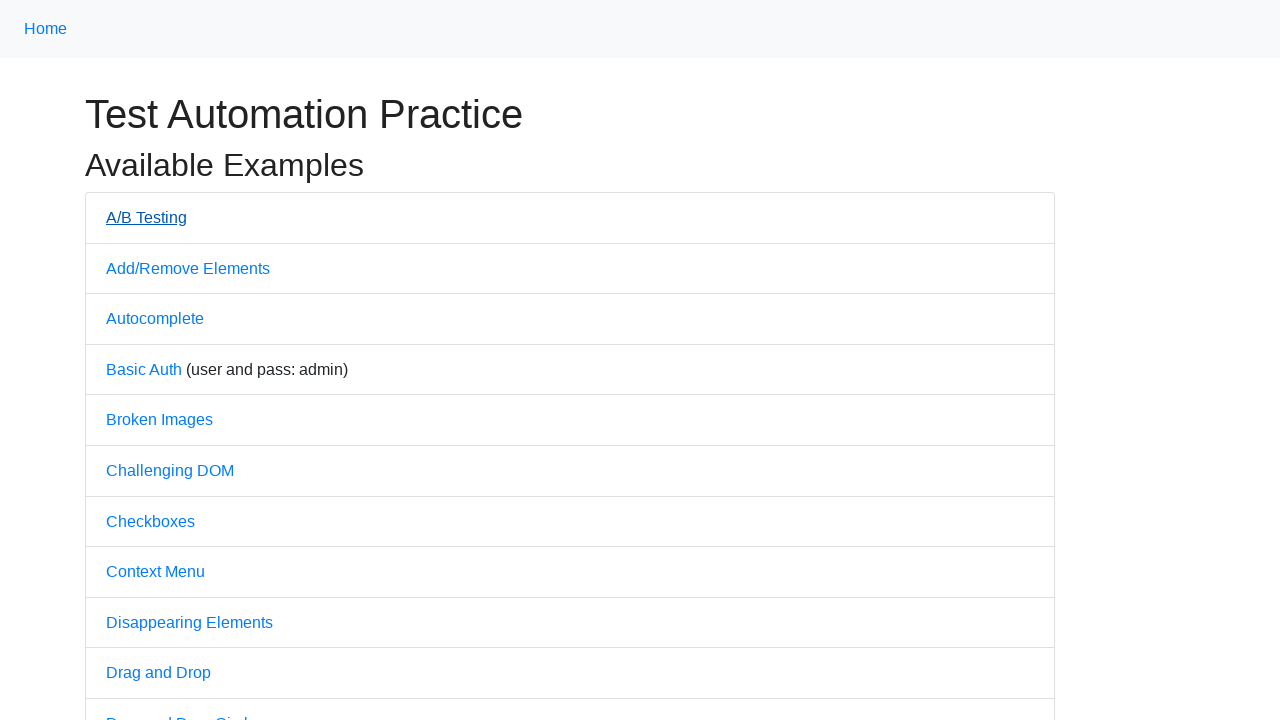

Verified home page title is 'Practice'
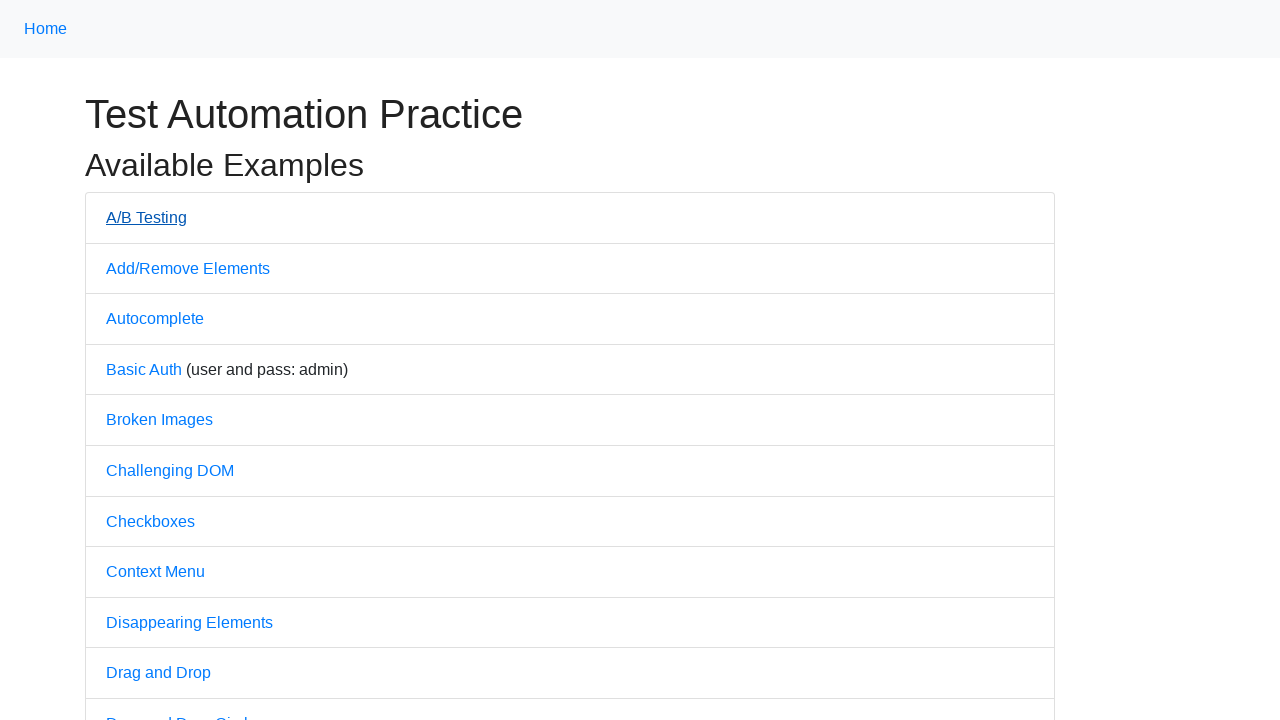

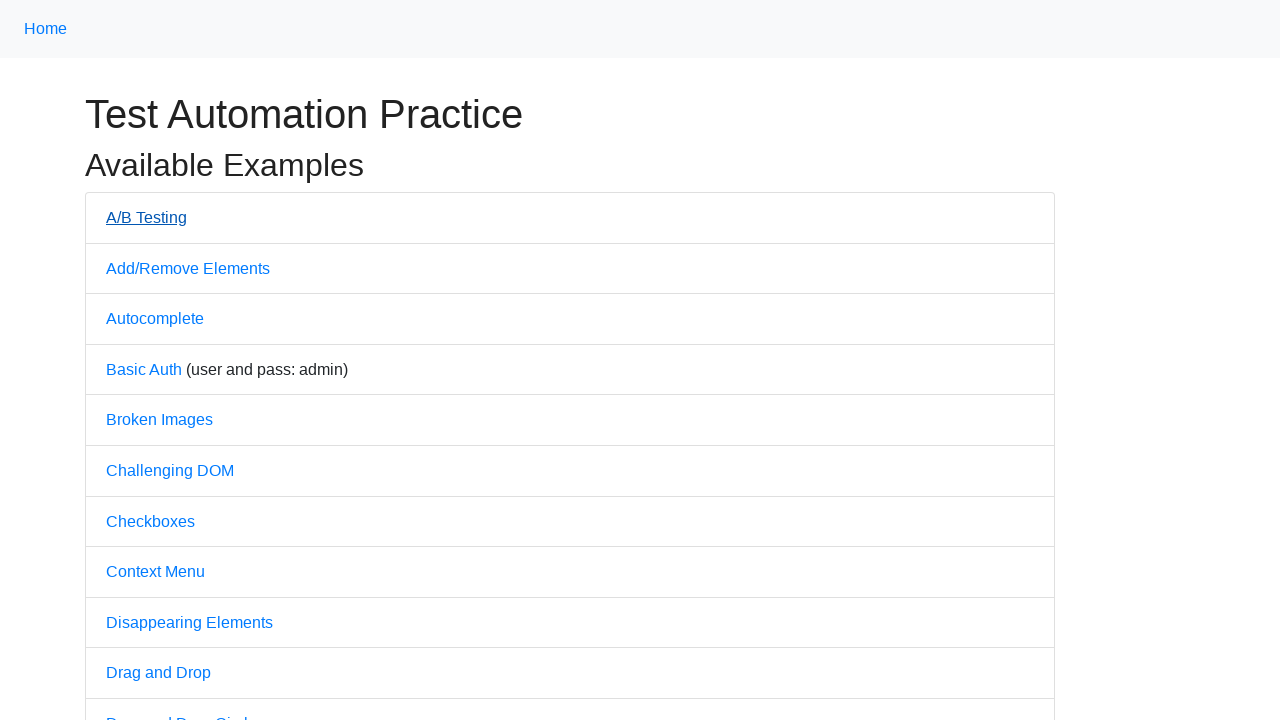